Tests clearing the complete state of all items by checking and then unchecking the toggle all

Starting URL: https://demo.playwright.dev/todomvc

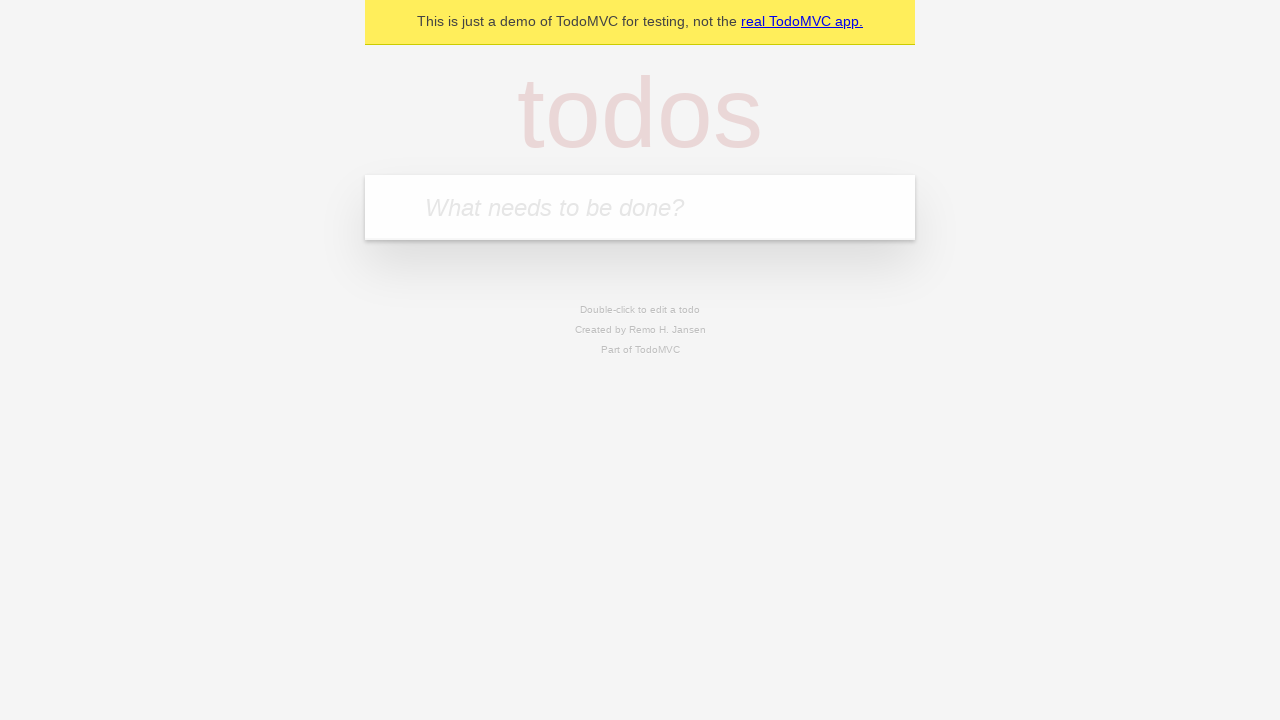

Filled first todo input with 'buy some cheese' on internal:attr=[placeholder="What needs to be done?"i]
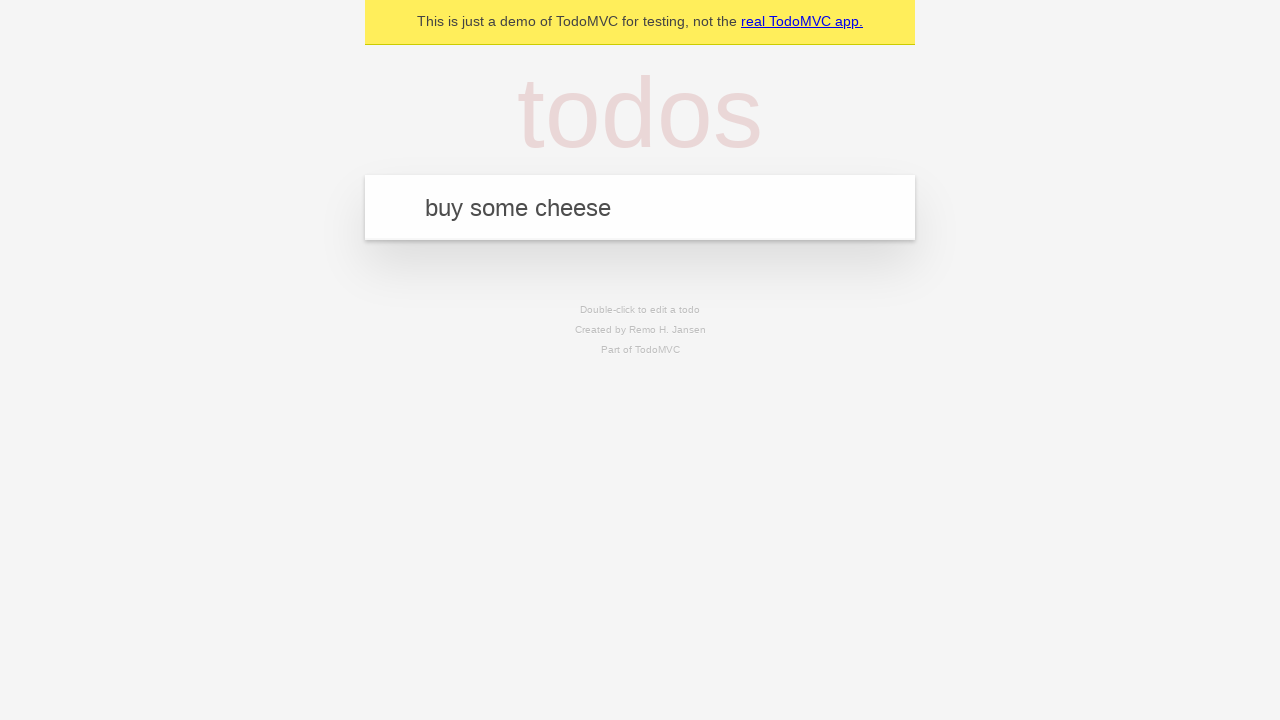

Pressed Enter to create first todo item on internal:attr=[placeholder="What needs to be done?"i]
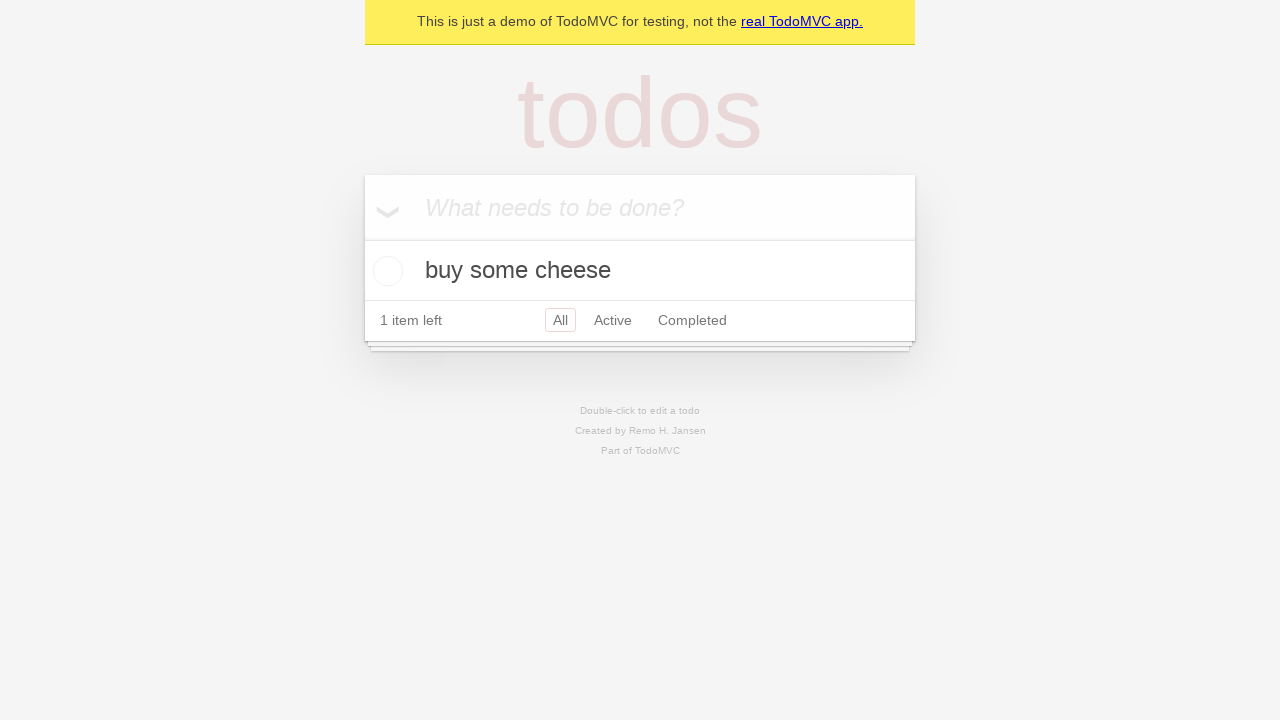

Filled second todo input with 'feed the cat' on internal:attr=[placeholder="What needs to be done?"i]
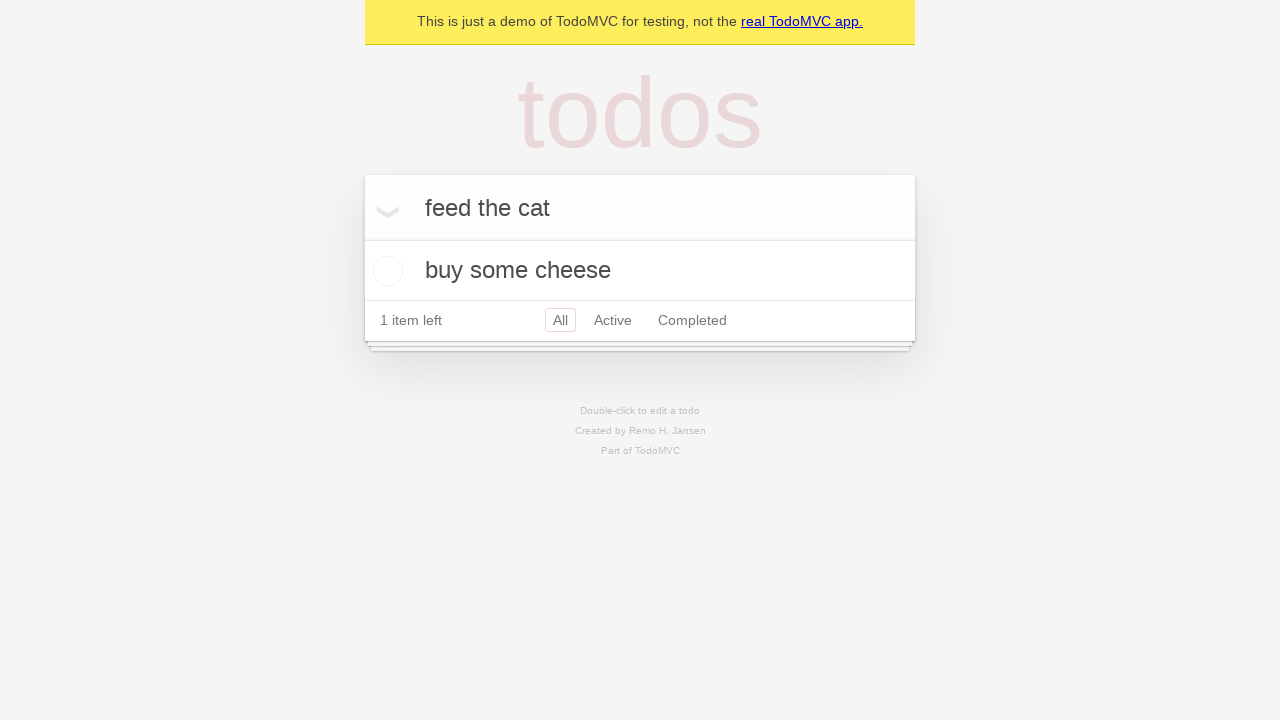

Pressed Enter to create second todo item on internal:attr=[placeholder="What needs to be done?"i]
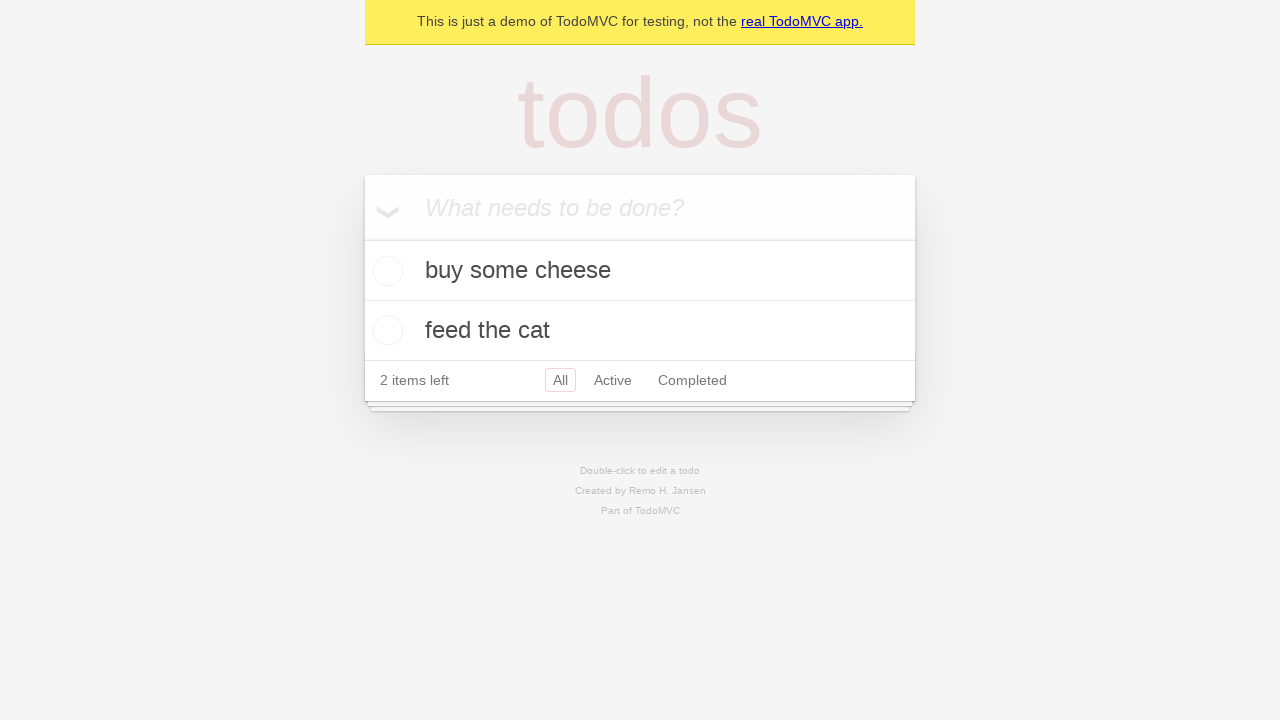

Filled third todo input with 'book a doctors appointment' on internal:attr=[placeholder="What needs to be done?"i]
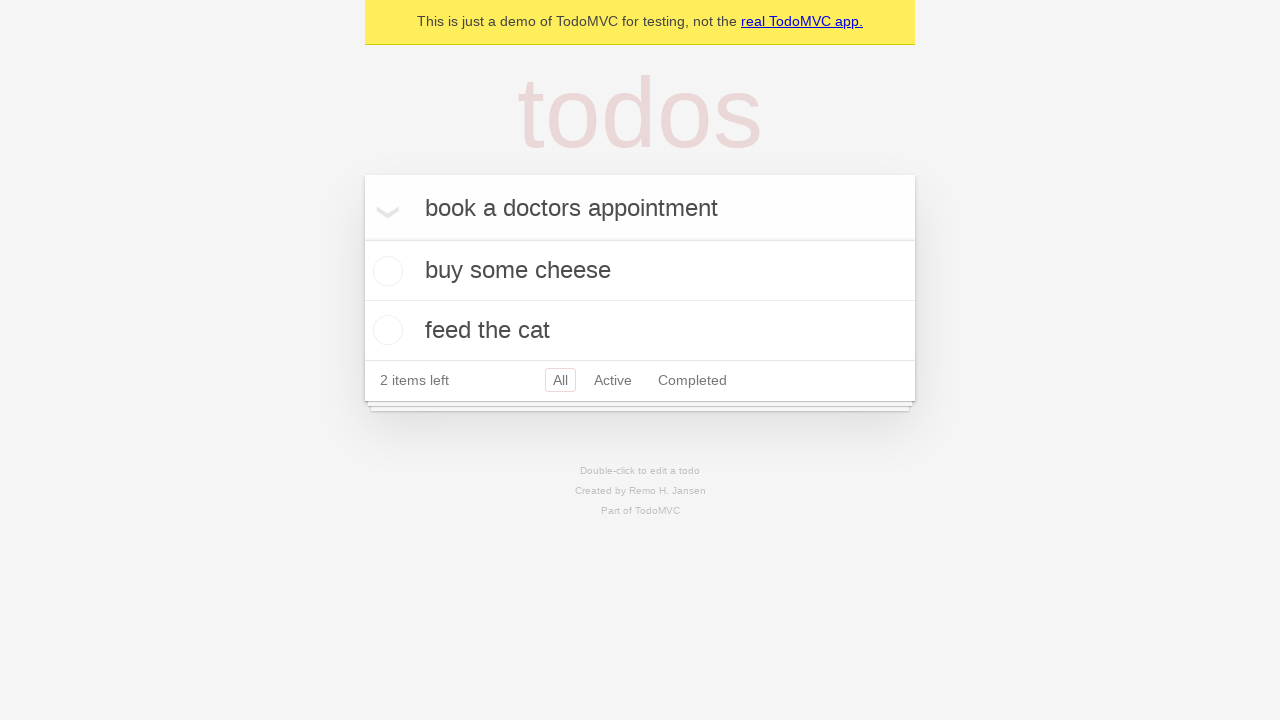

Pressed Enter to create third todo item on internal:attr=[placeholder="What needs to be done?"i]
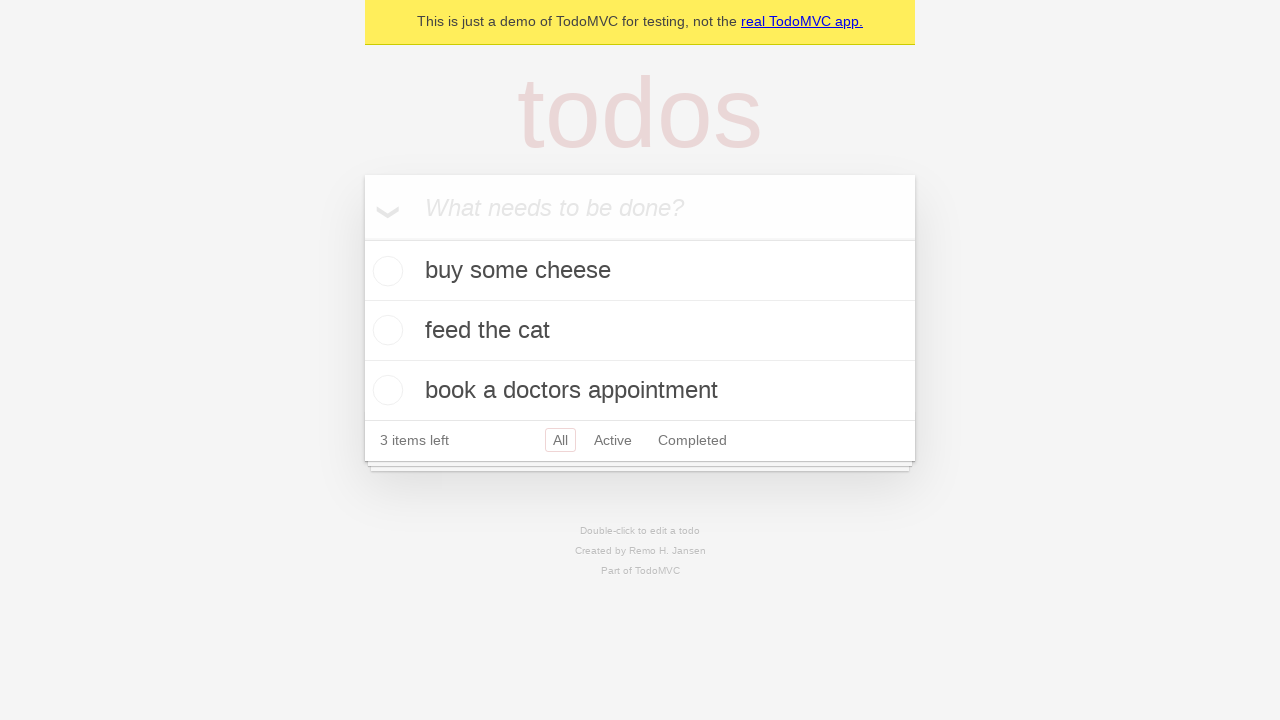

Clicked toggle all button to mark all items as complete at (362, 238) on internal:label="Mark all as complete"i
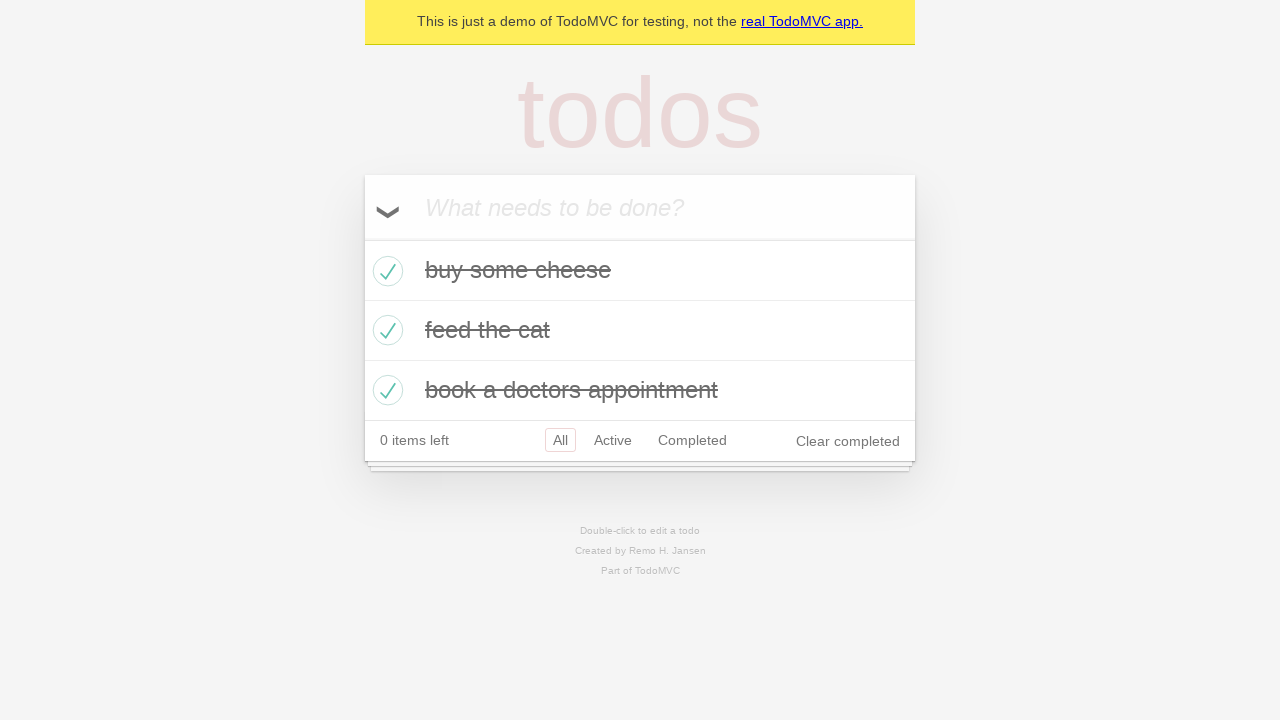

Clicked toggle all button to uncheck all items and clear complete state at (362, 238) on internal:label="Mark all as complete"i
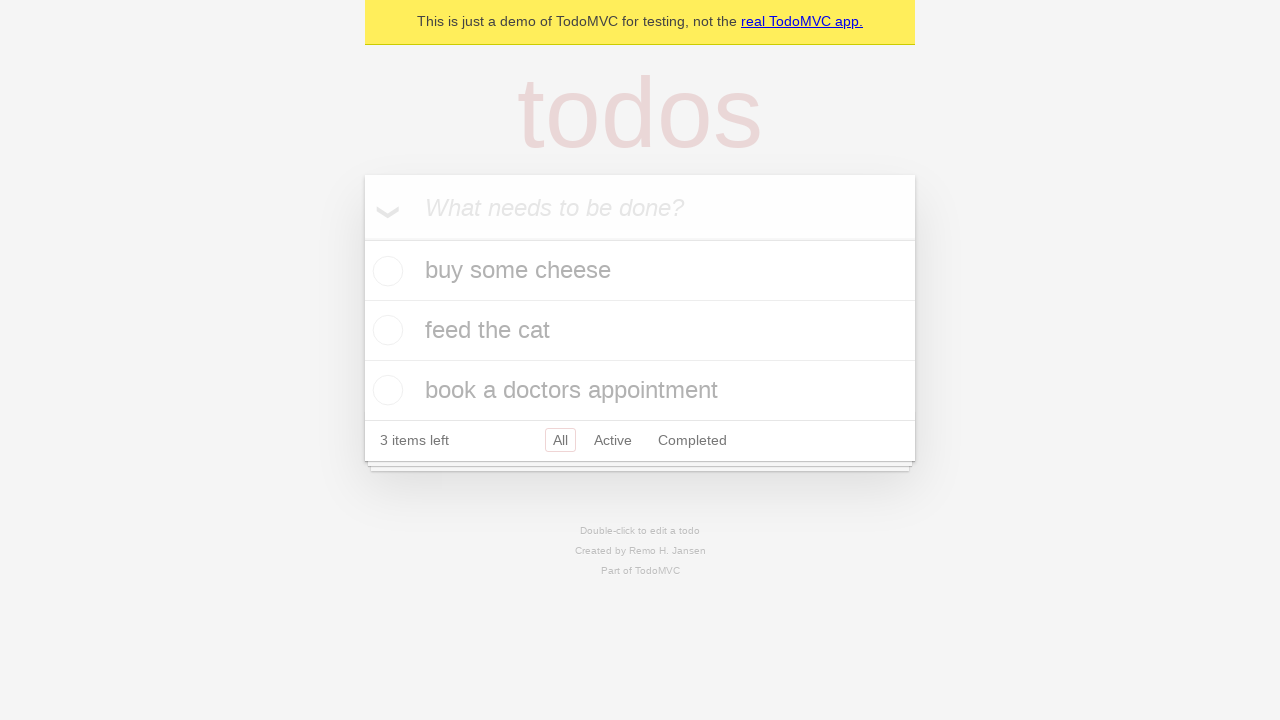

Waited for todo items to be present in DOM after state update
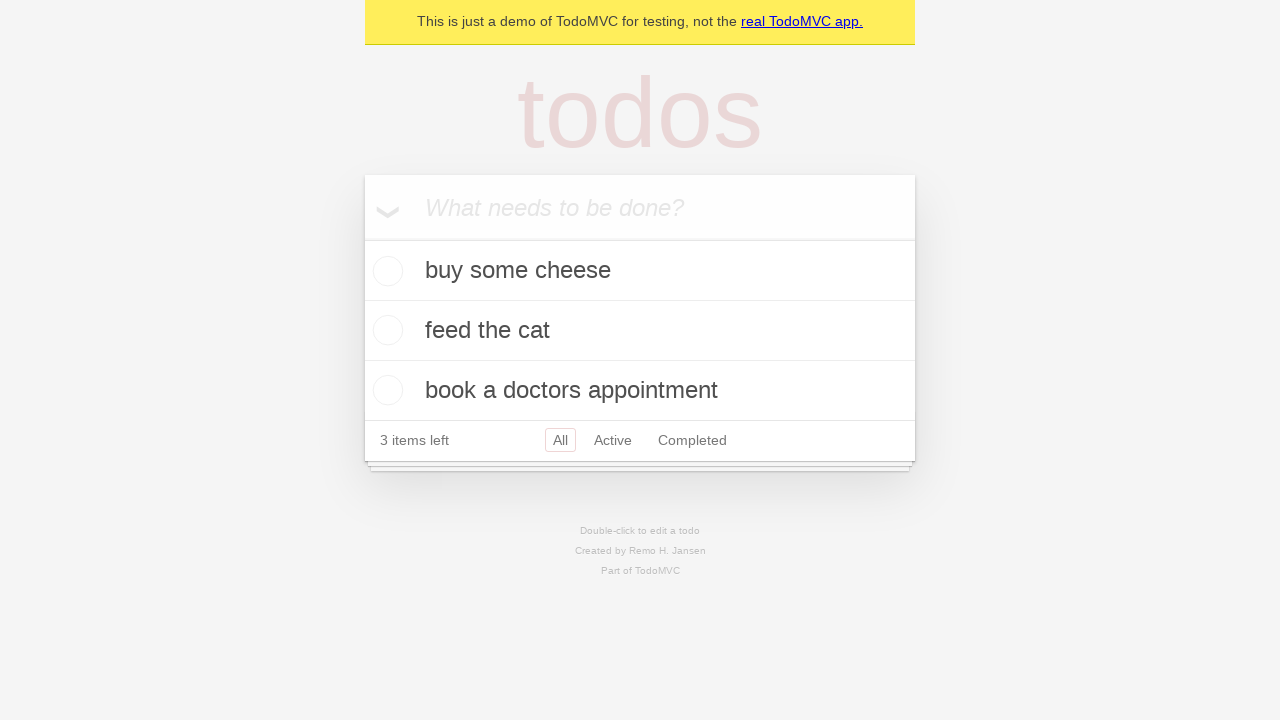

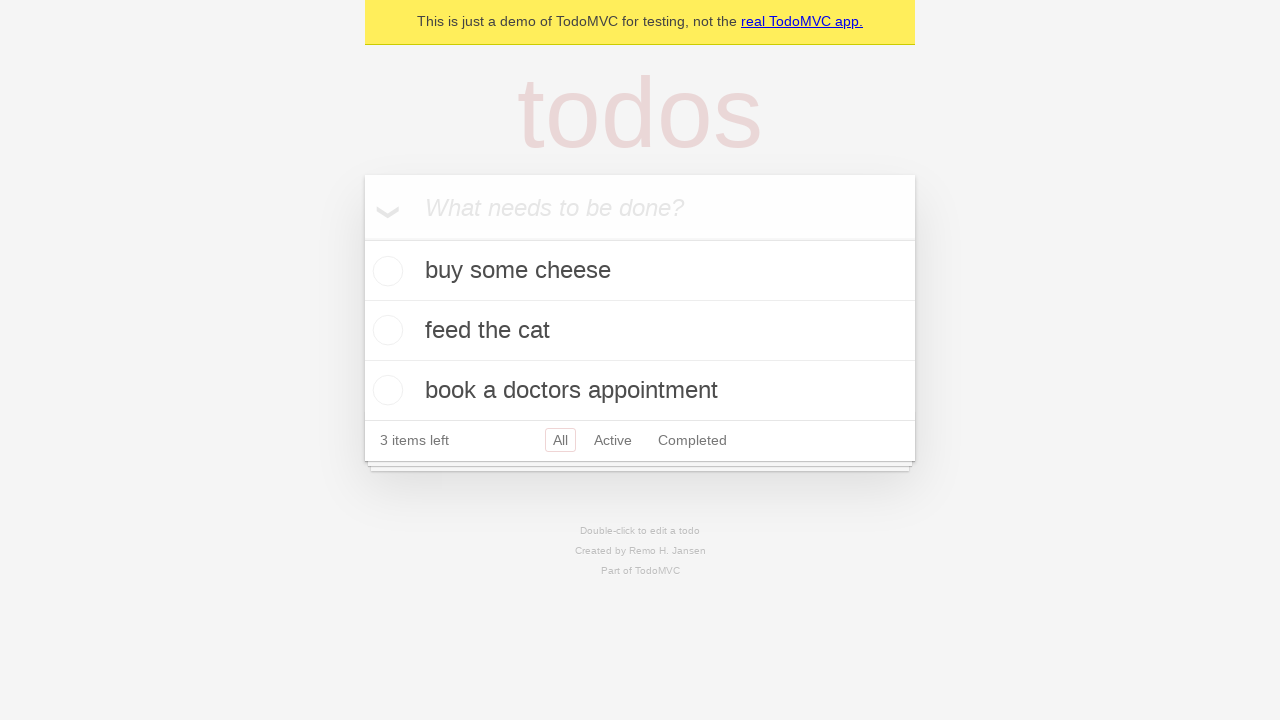